Tests SweetAlert popup functionality by triggering a preview popup and then closing it

Starting URL: https://sweetalert.js.org/

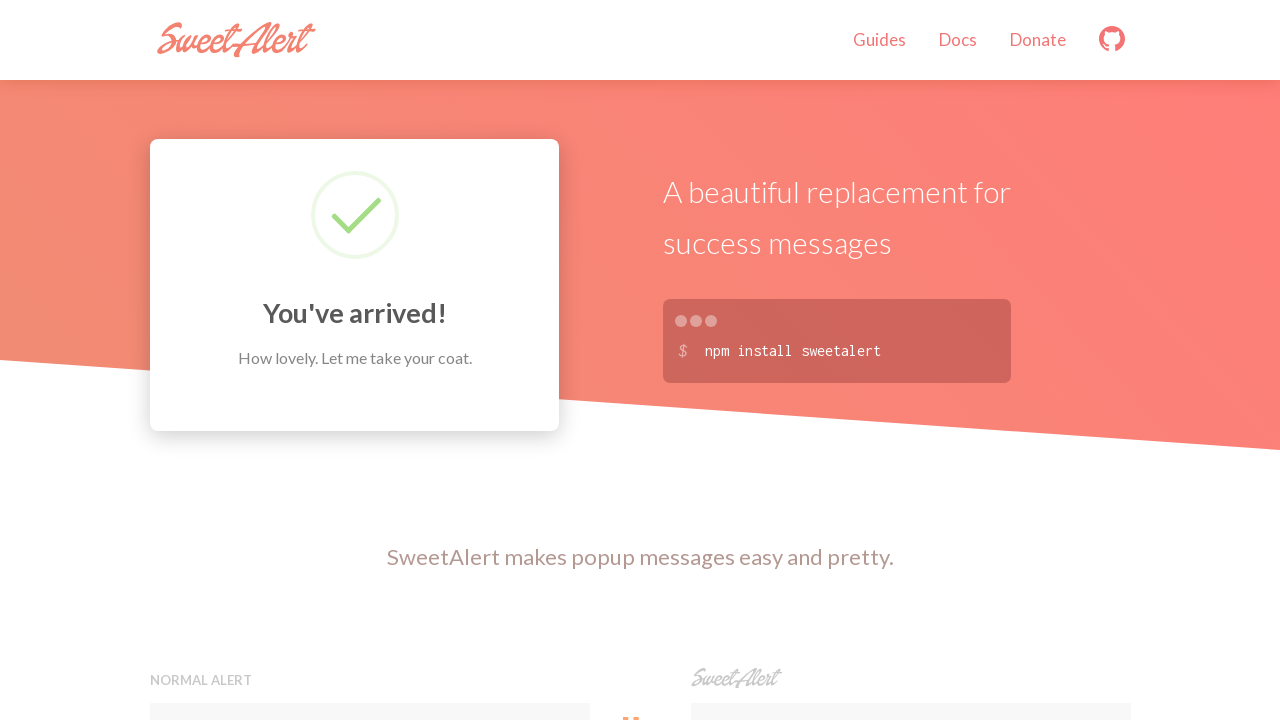

Clicked the second preview button to trigger SweetAlert popup at (910, 360) on xpath=(//button[@class='preview'])[2]
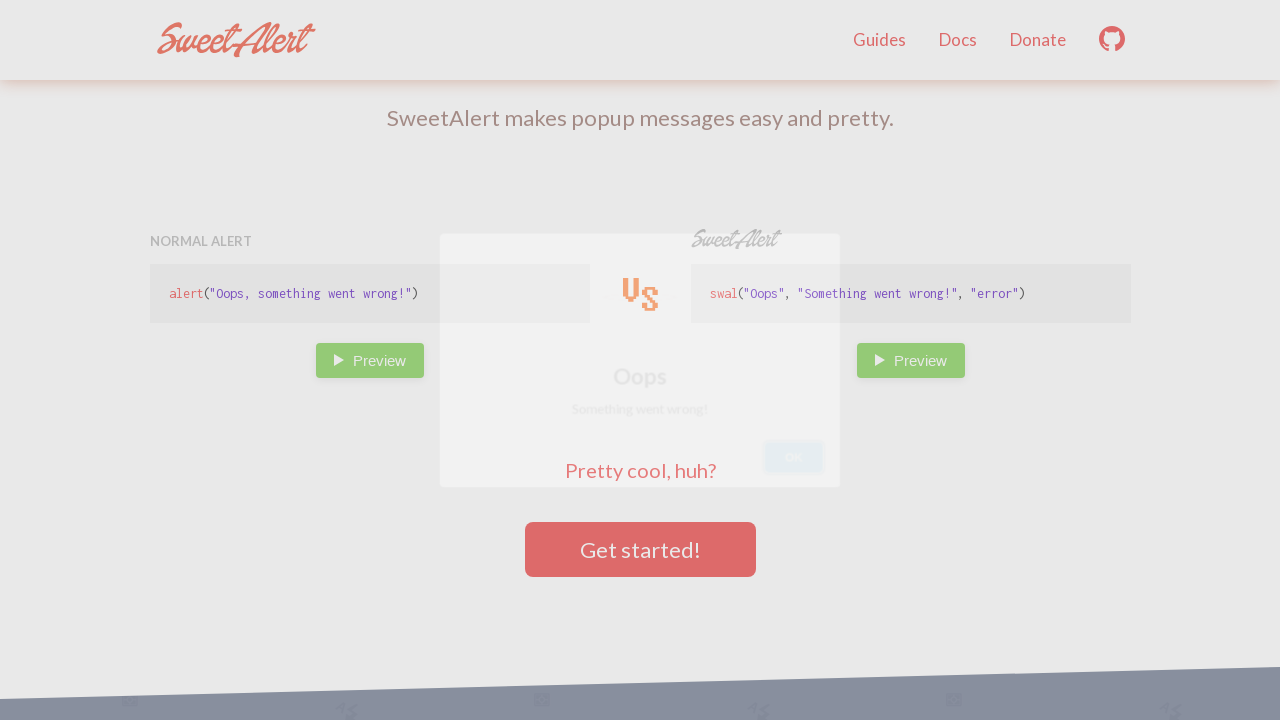

Clicked OK button to close the SweetAlert popup at (824, 476) on xpath=//button[.='OK']
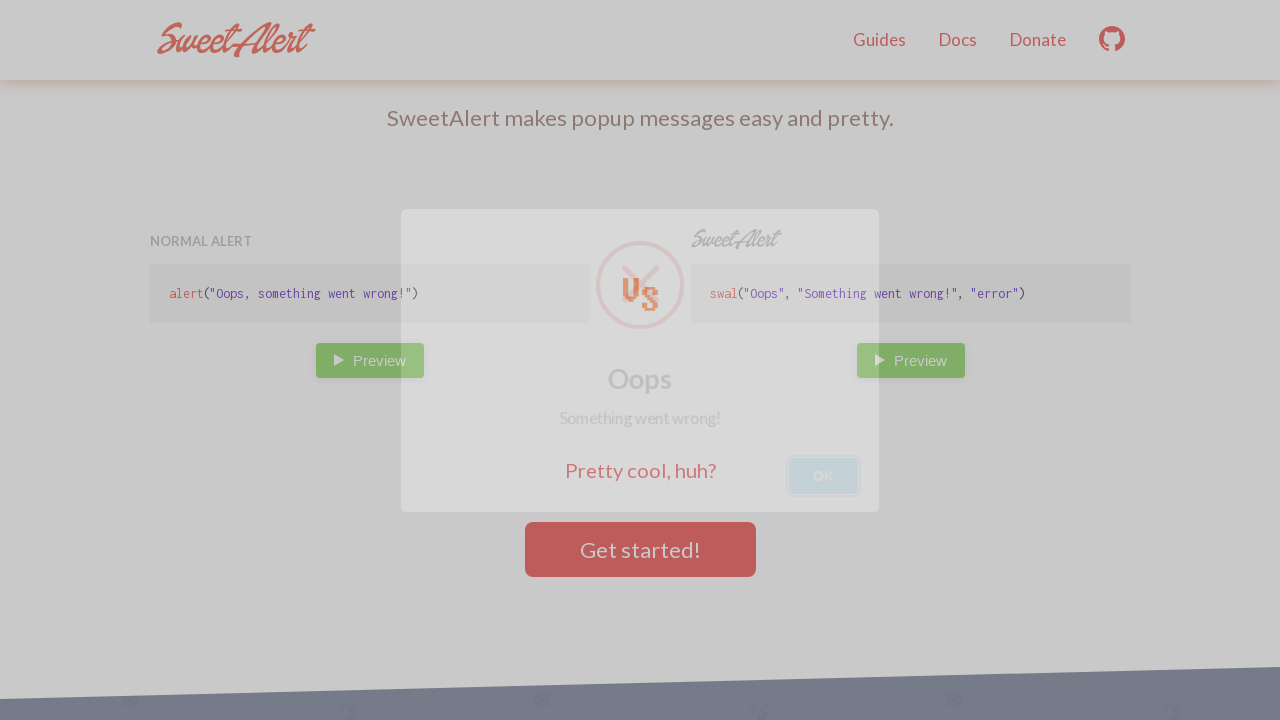

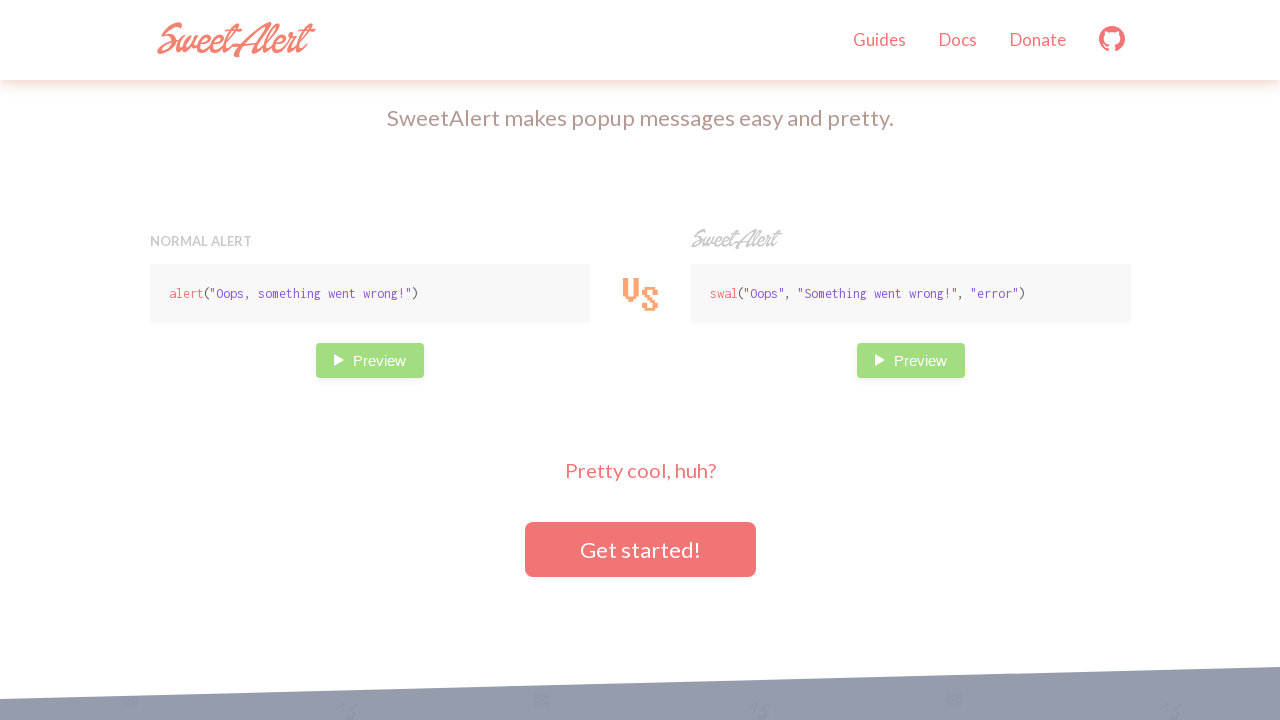